Automates filling out a registration form on Rediff Mail, including personal details, password, date of birth, location, and education information

Starting URL: http://www.rediff.com/signup/register

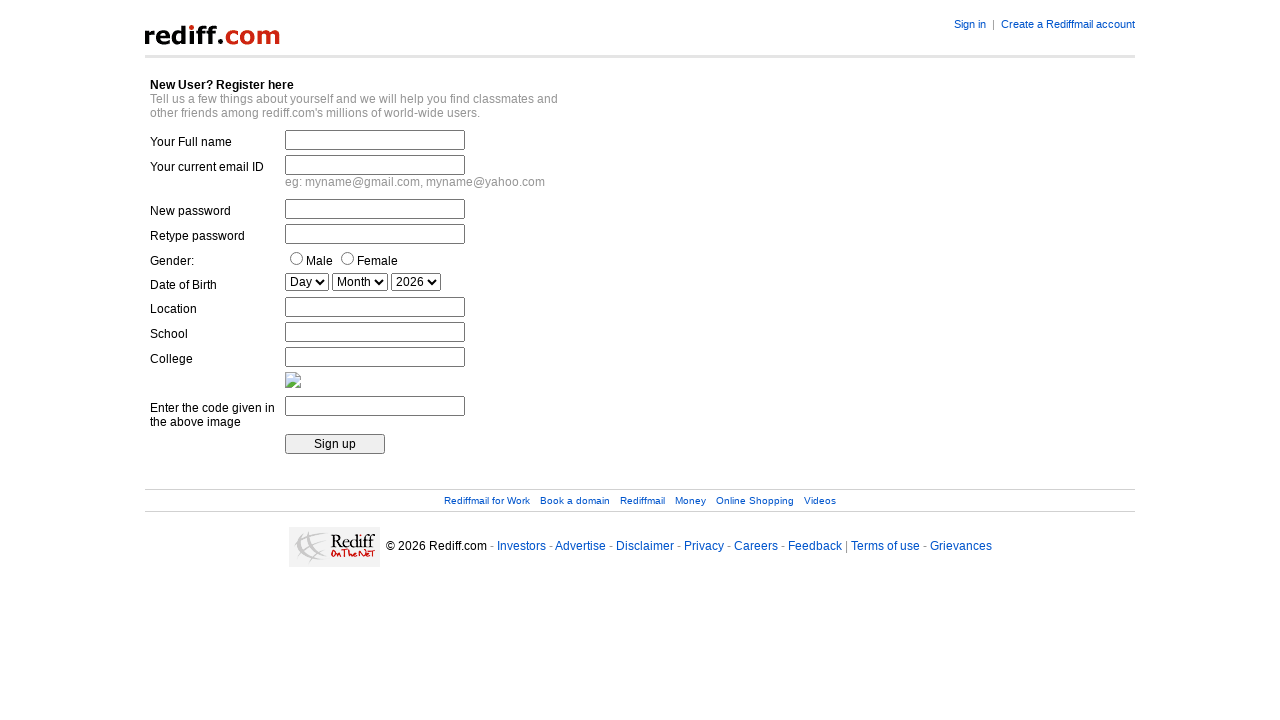

Filled full name field with 'Rajesh Kumar' on input#fullname
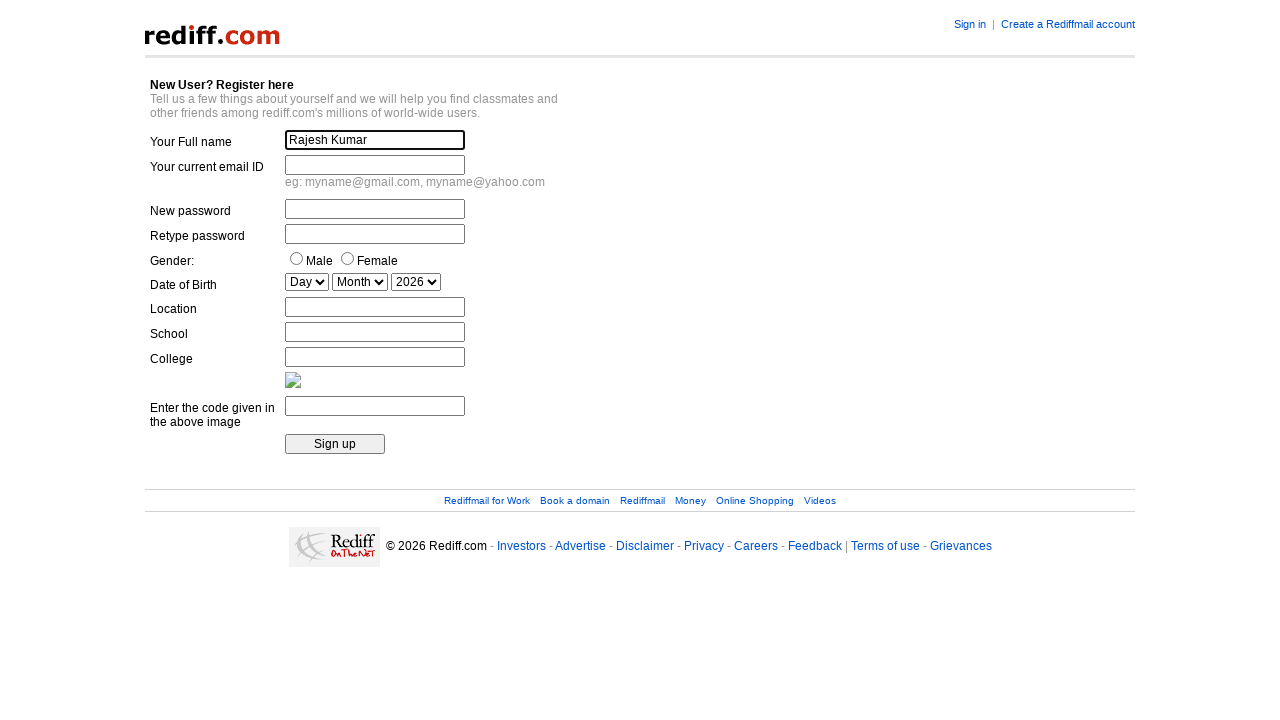

Filled email field with 'testuser2024@gmail.com' on input#emailid
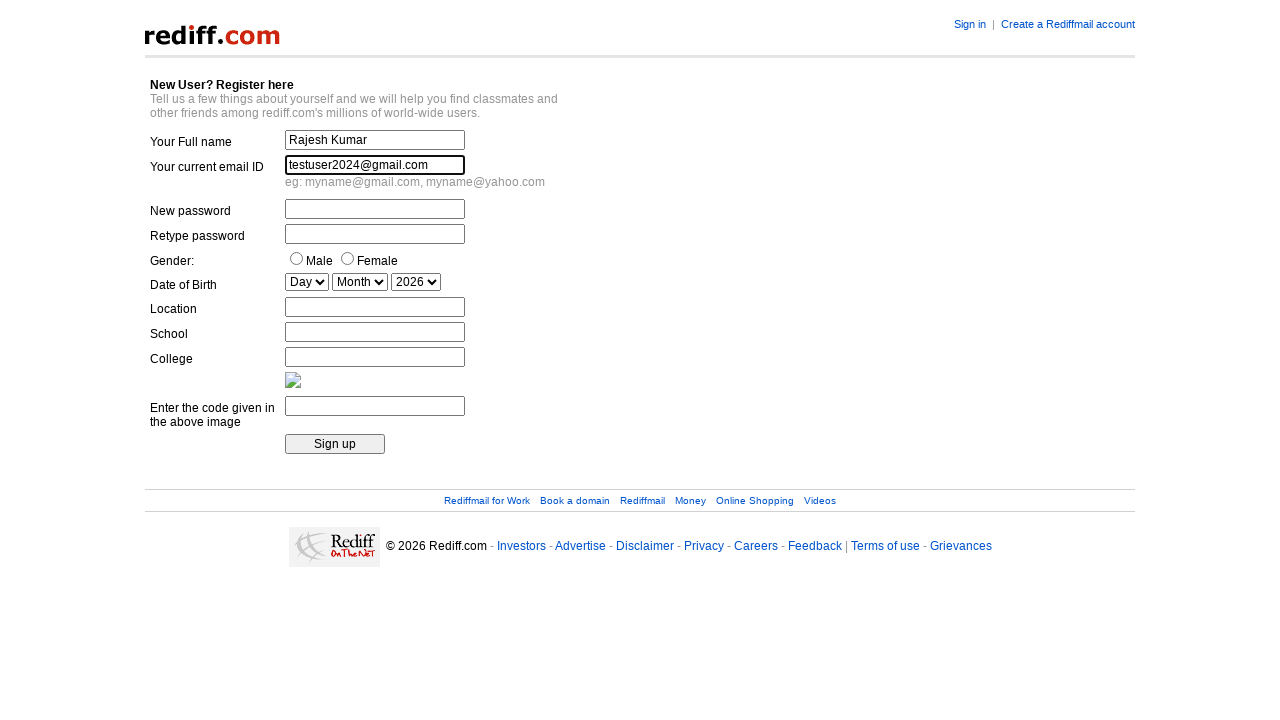

Filled password field with 'SecurePass@123' on input#pass
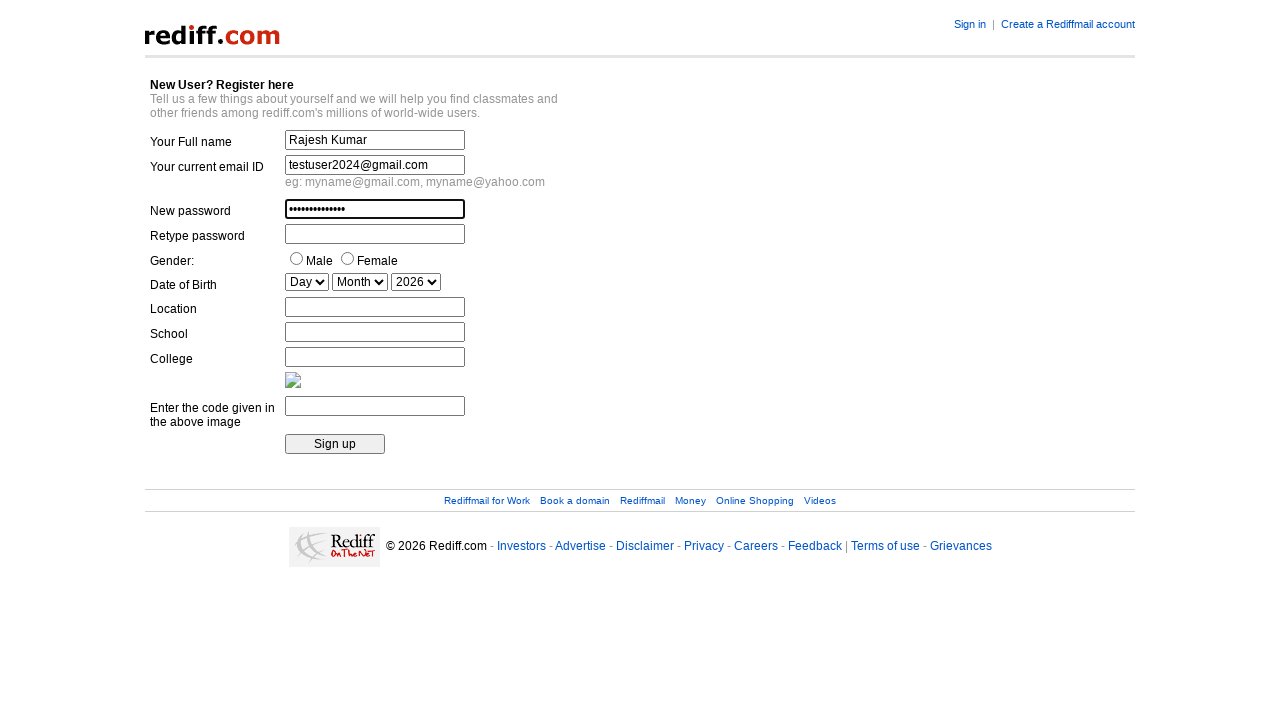

Filled password confirmation field with 'SecurePass@123' on input#repass
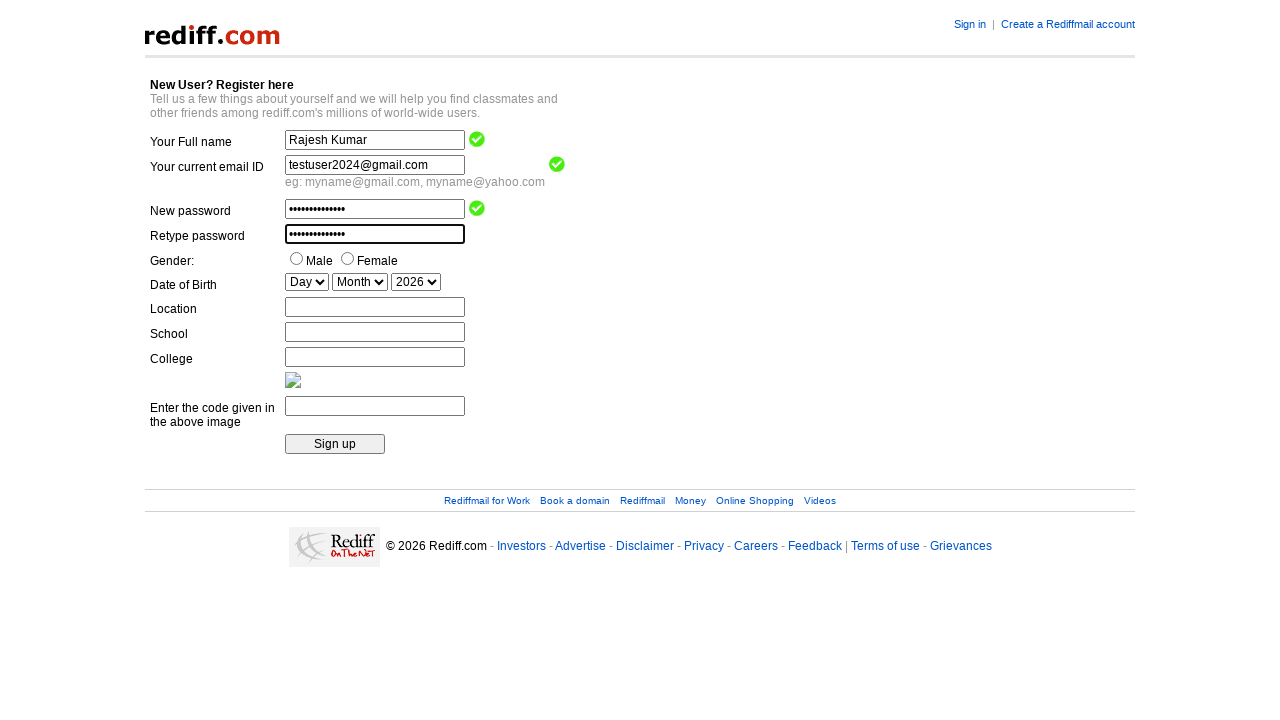

Selected male gender option at (296, 258) on input[value='m']
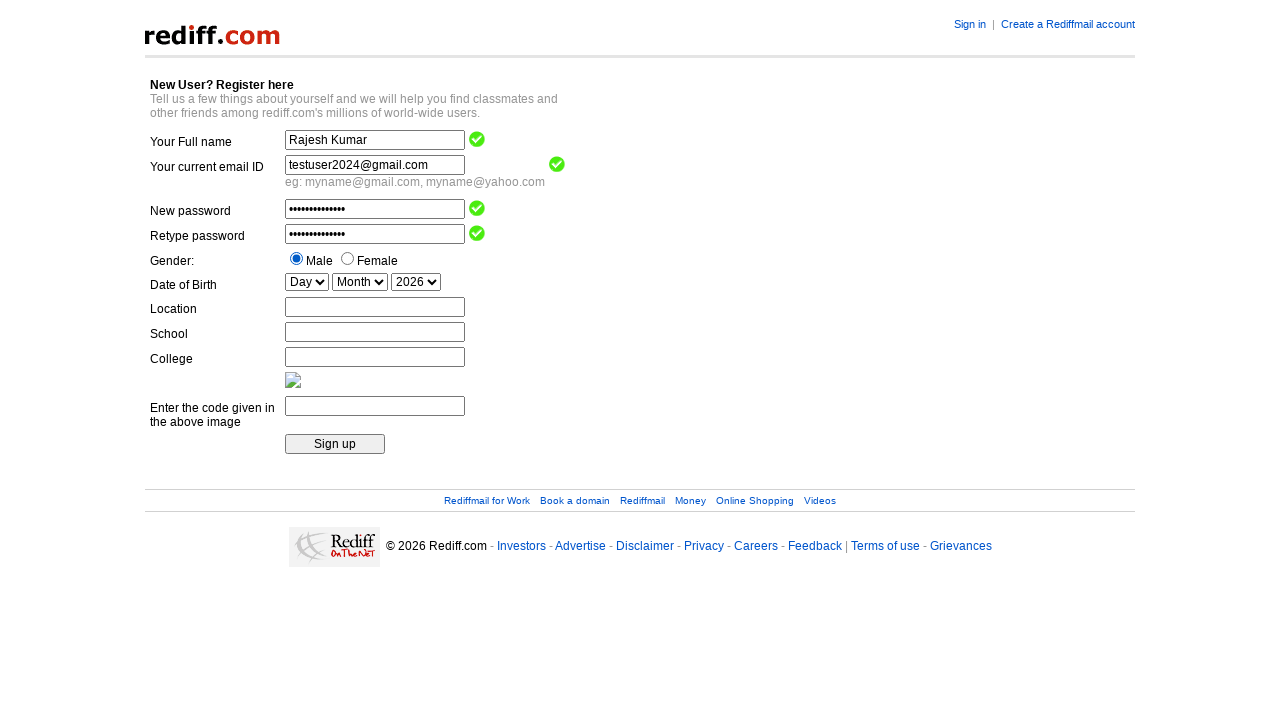

Selected day of birth as 15 on select[name='date_day']
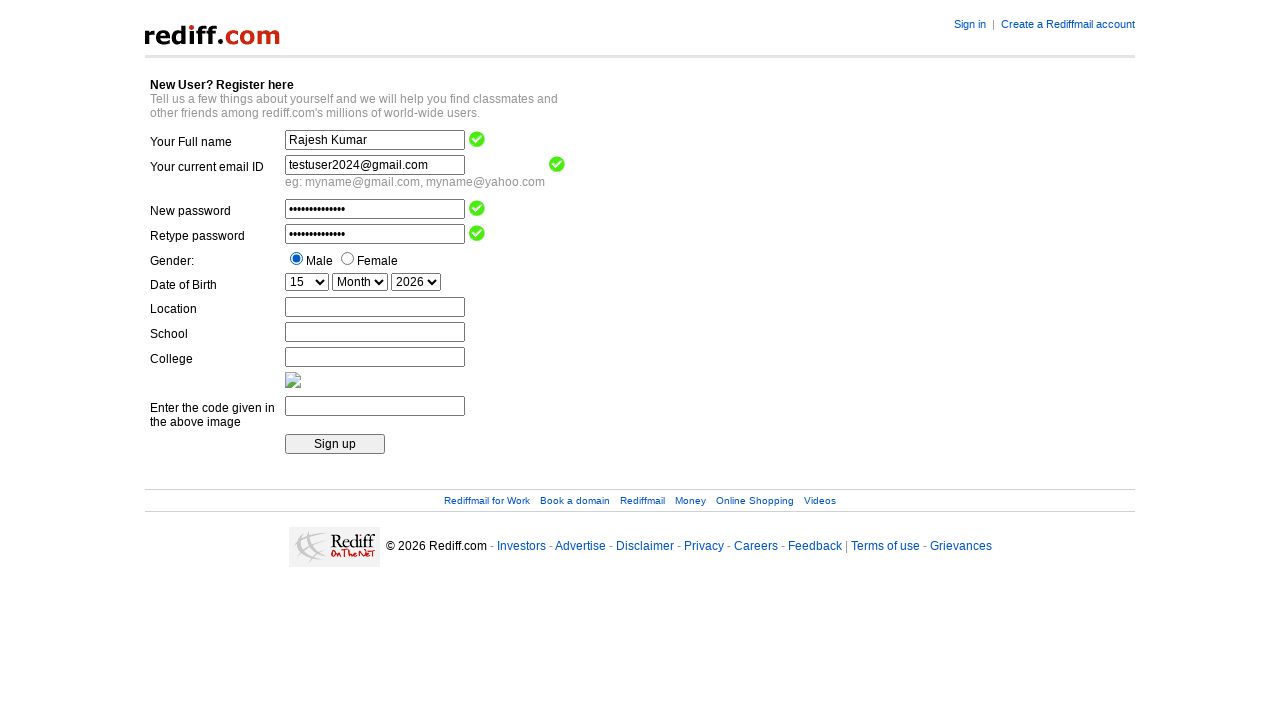

Selected month of birth as MAR on select[name='date_mon']
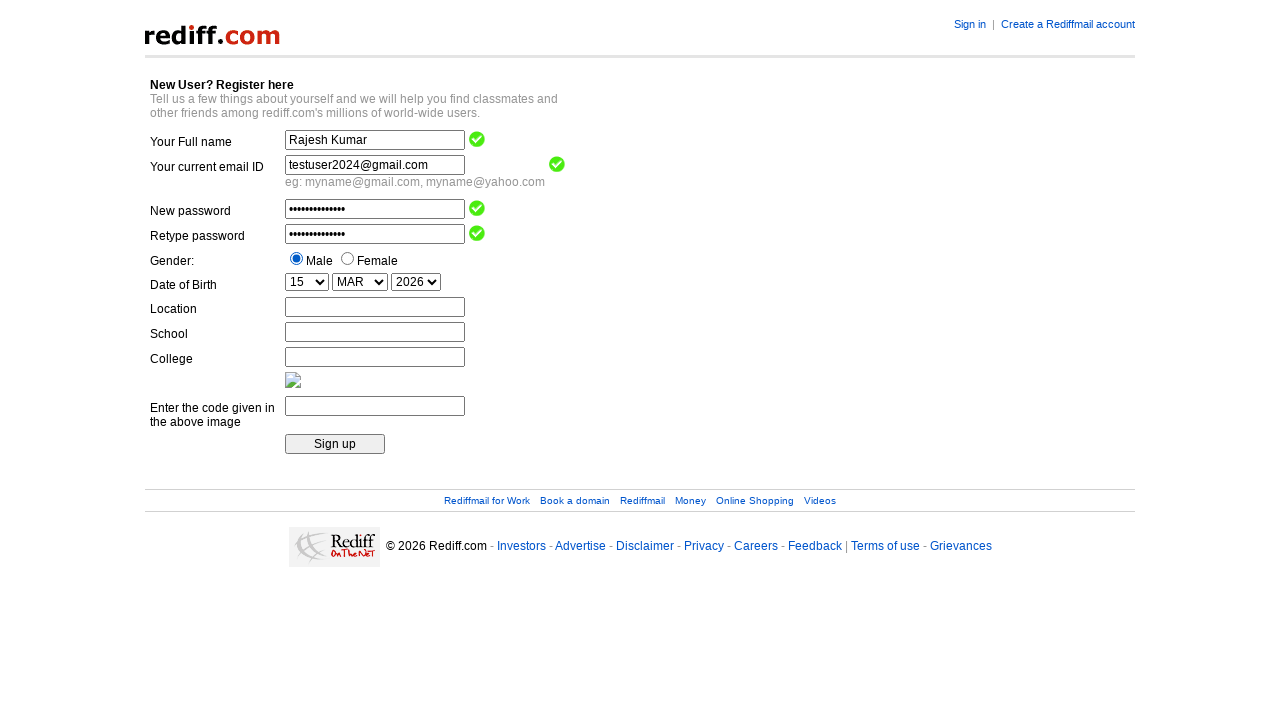

Selected year of birth as 1995 on select[name='Date_Year']
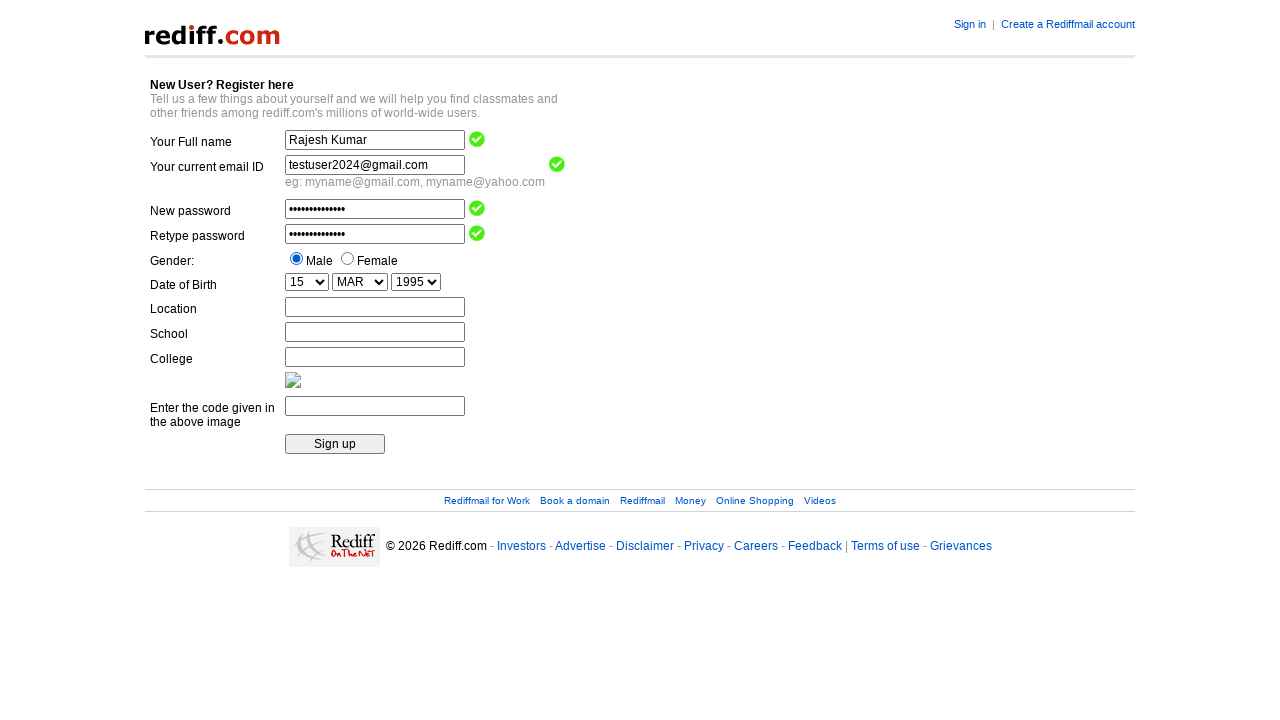

Filled location field with 'Mumbai' on input[name='city']
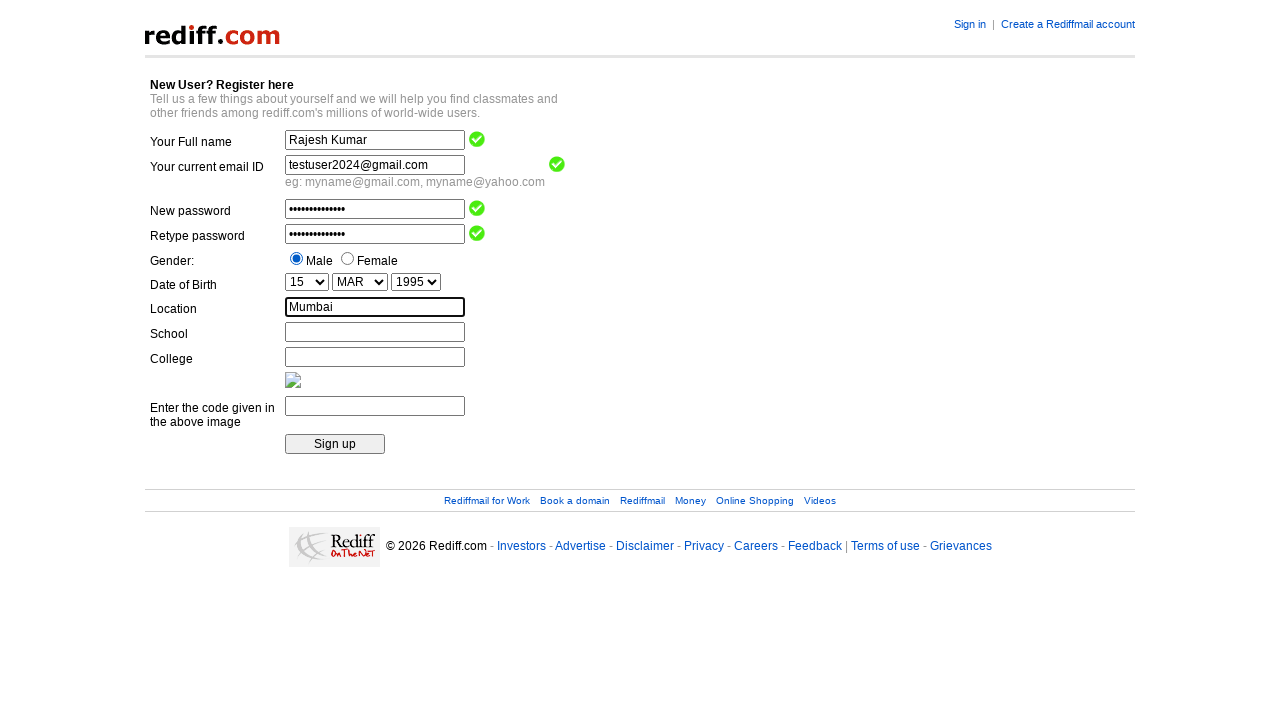

Filled school name field with 'St. Xavier's School' on input[name='school']
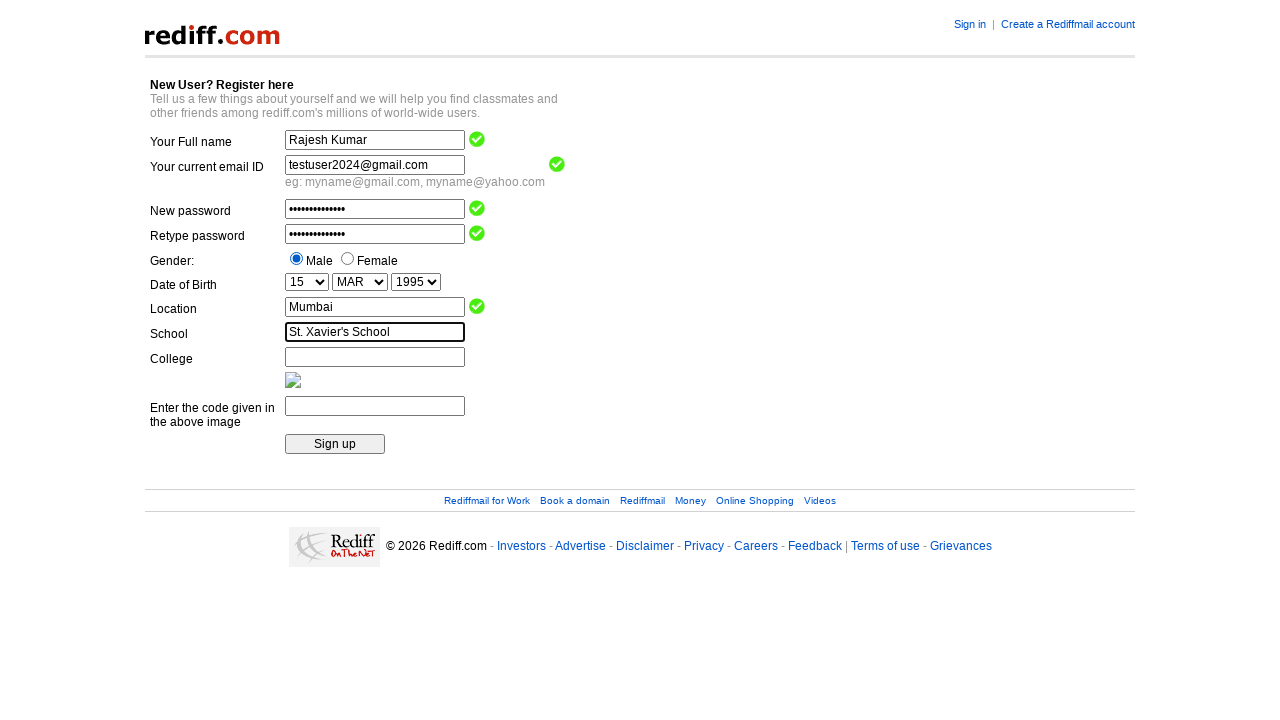

Filled college name field with 'Mumbai University' on input[name='college']
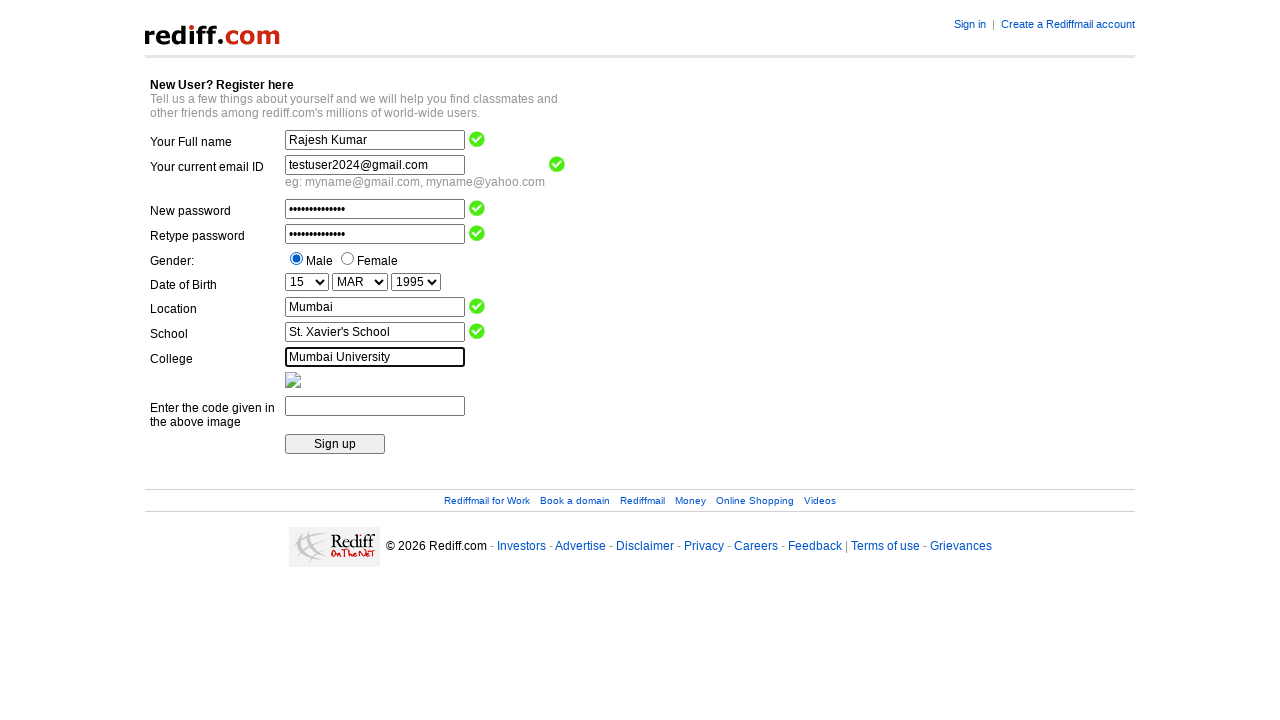

Filled captcha field with placeholder text 'CAPTCHA_TEXT' on input#fld_captcha
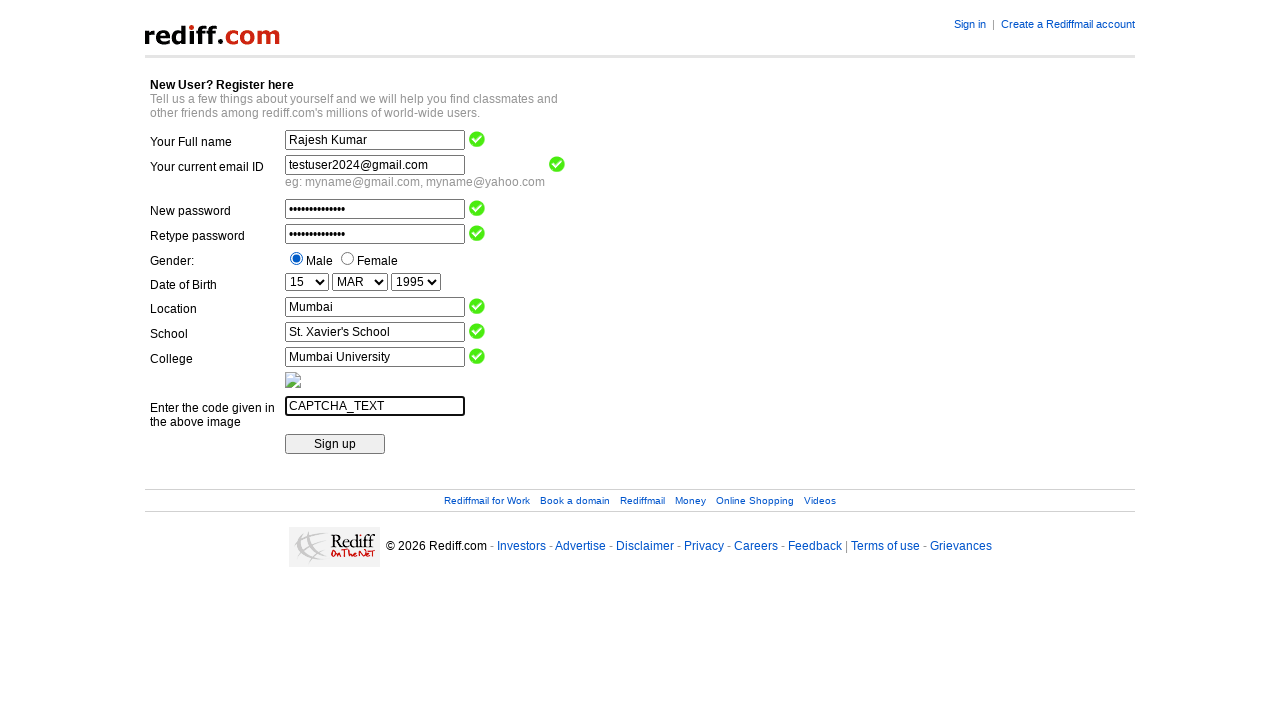

Clicked Sign up button to submit registration form at (335, 444) on input[value='Sign up']
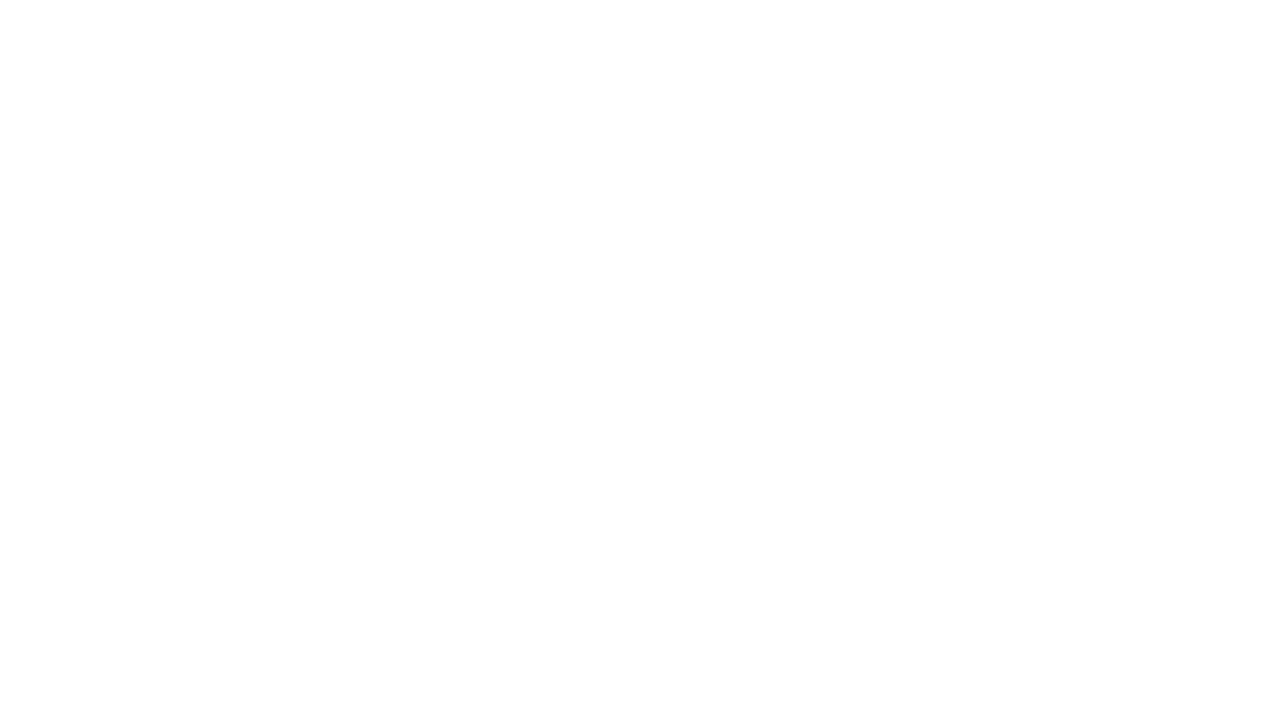

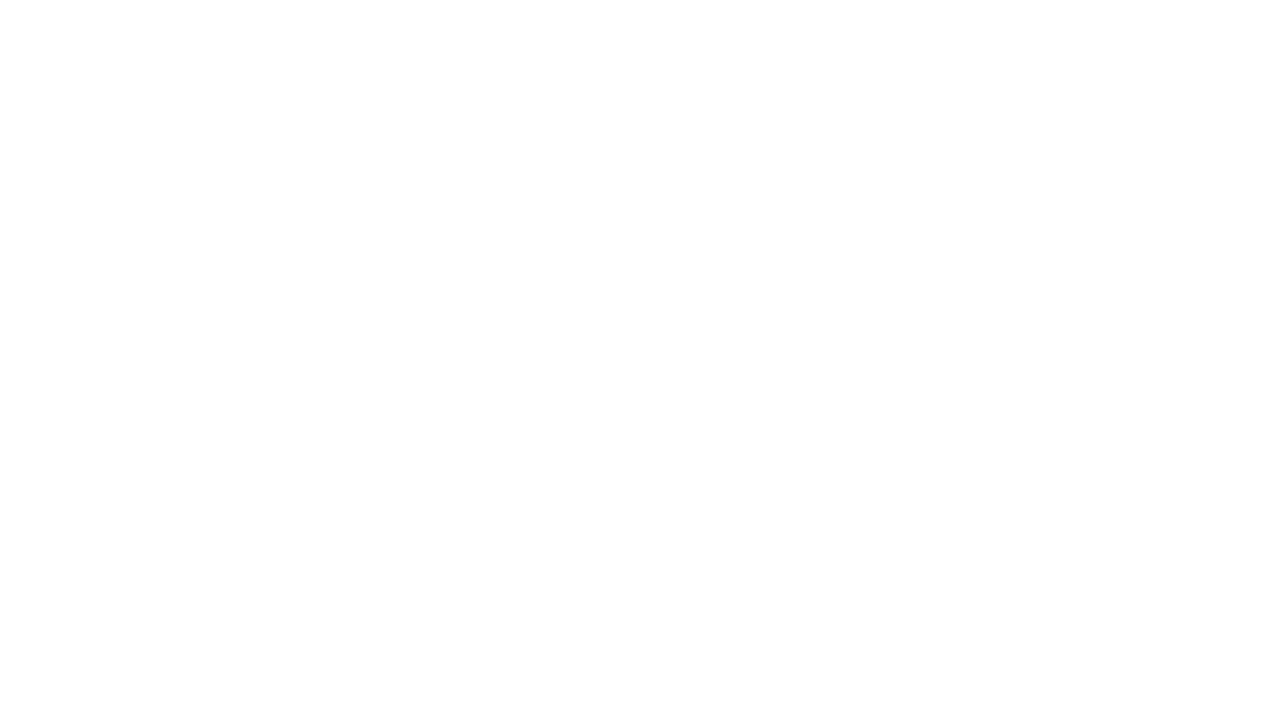